Tests browser zoom functionality by navigating to a test automation practice site and zooming in to 150% using JavaScript execution

Starting URL: https://testautomationpractice.blogspot.com/

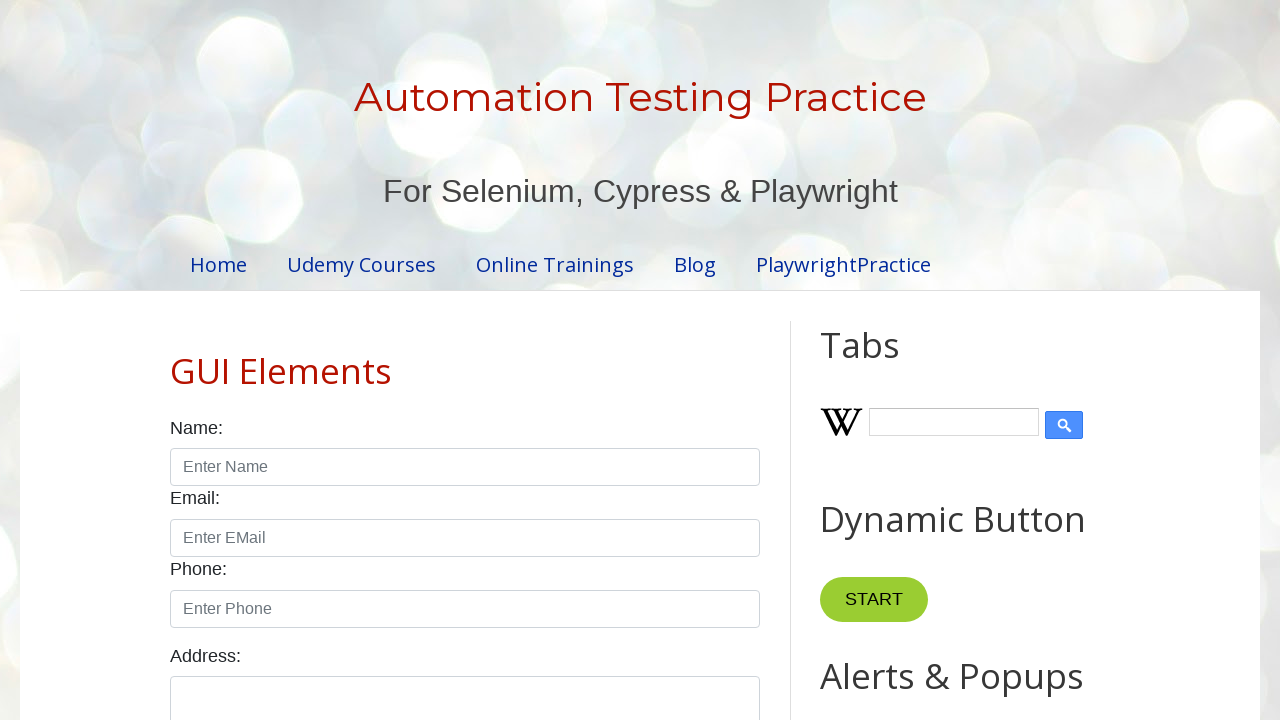

Navigated to test automation practice site
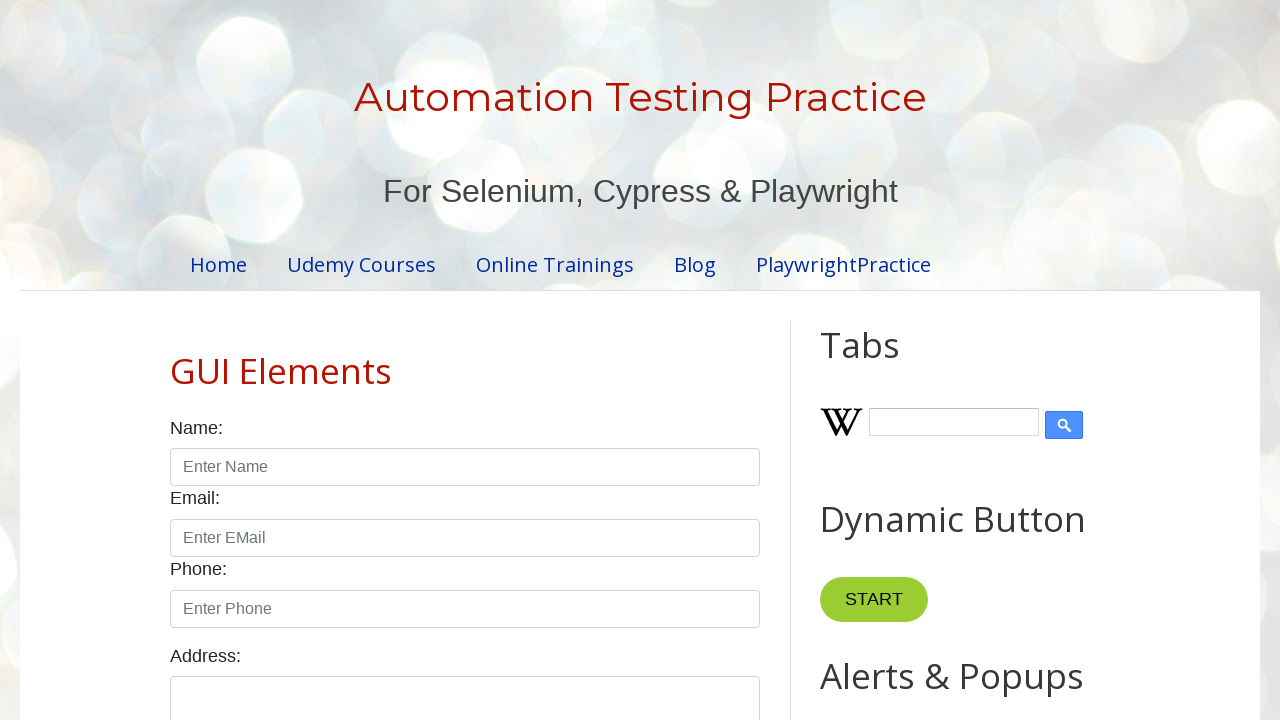

Applied 150% zoom level using JavaScript
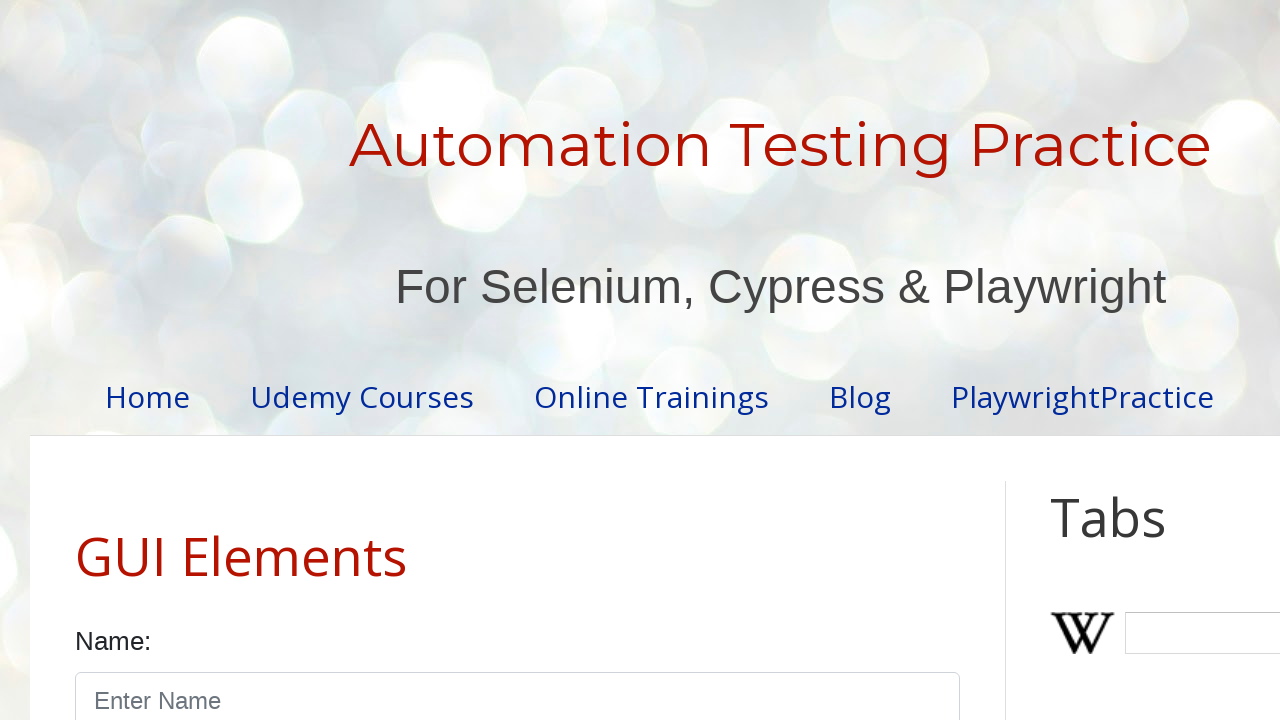

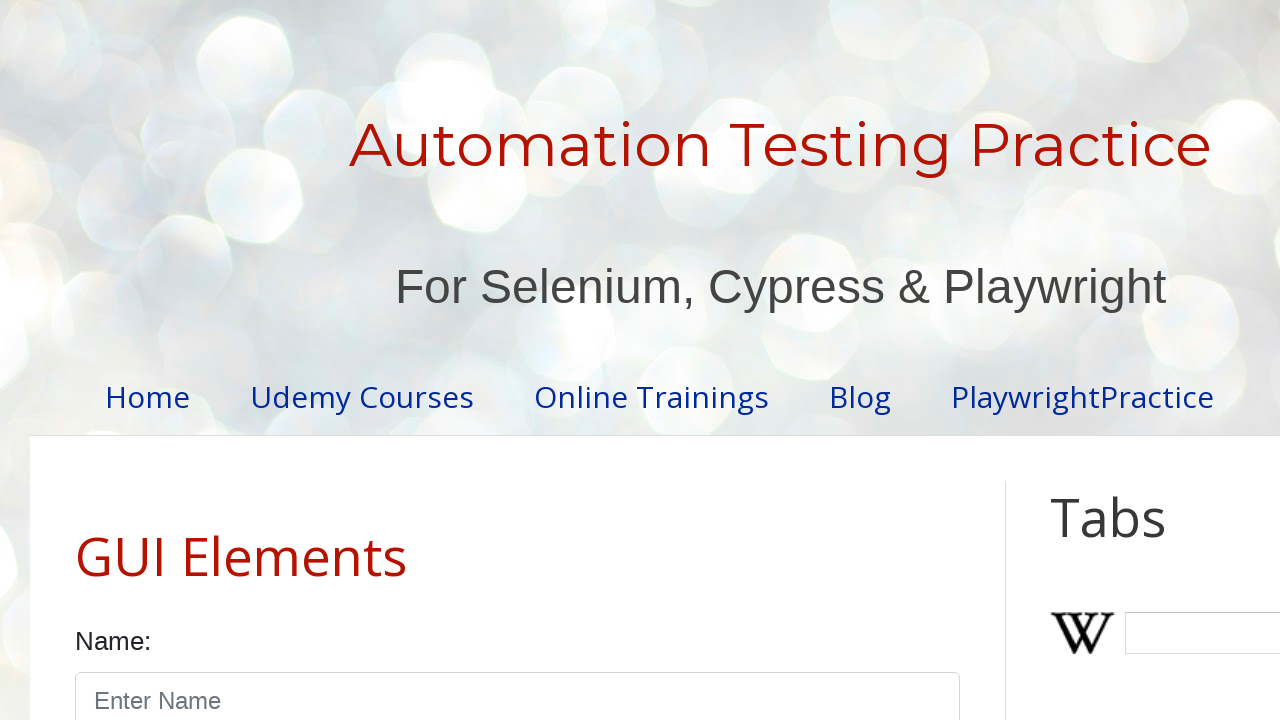